Navigates to the Radixweb website and verifies the page loads by checking the page title.

Starting URL: http://radixweb.com

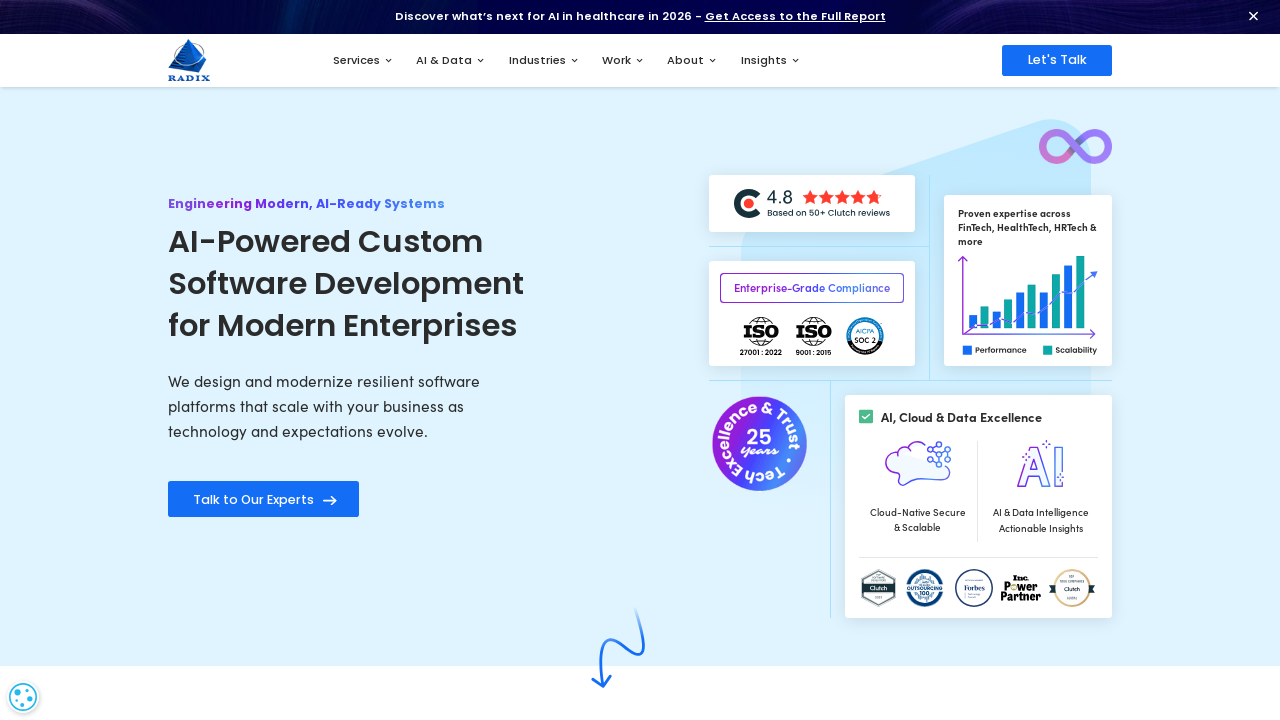

Waited for page to reach domcontentloaded state
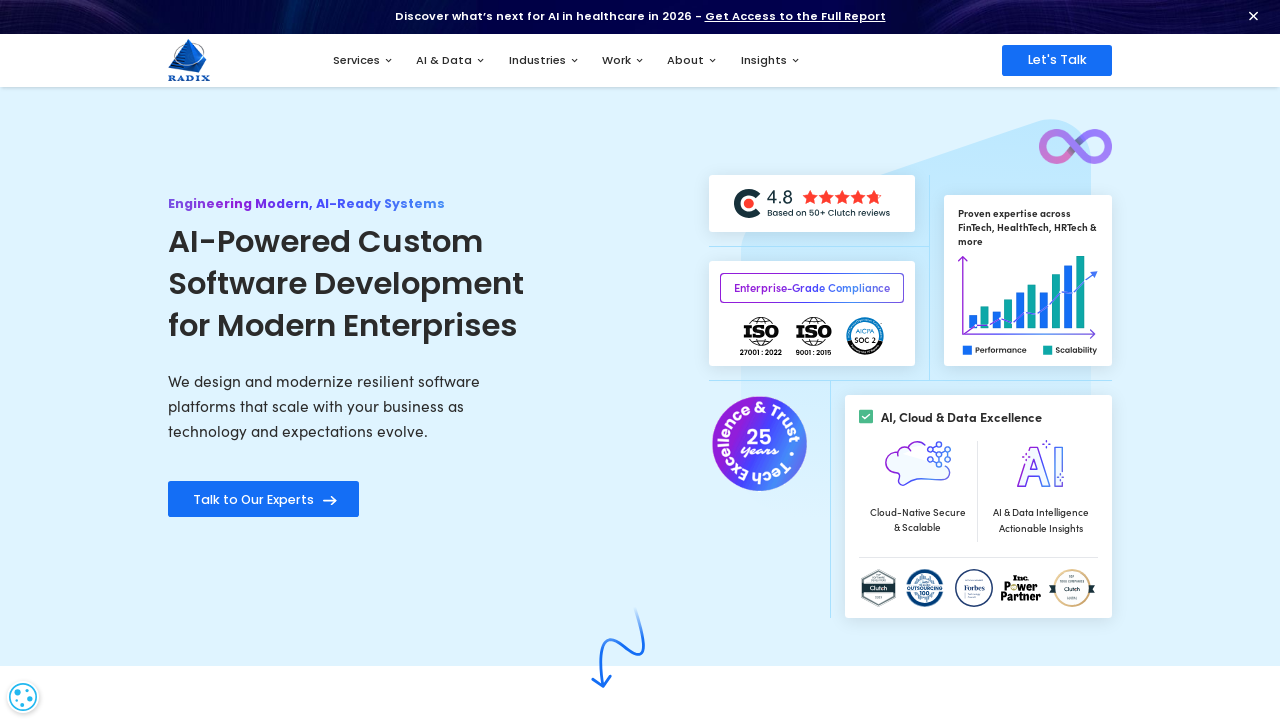

Retrieved page title: Custom Software Engineering Company | Radixweb
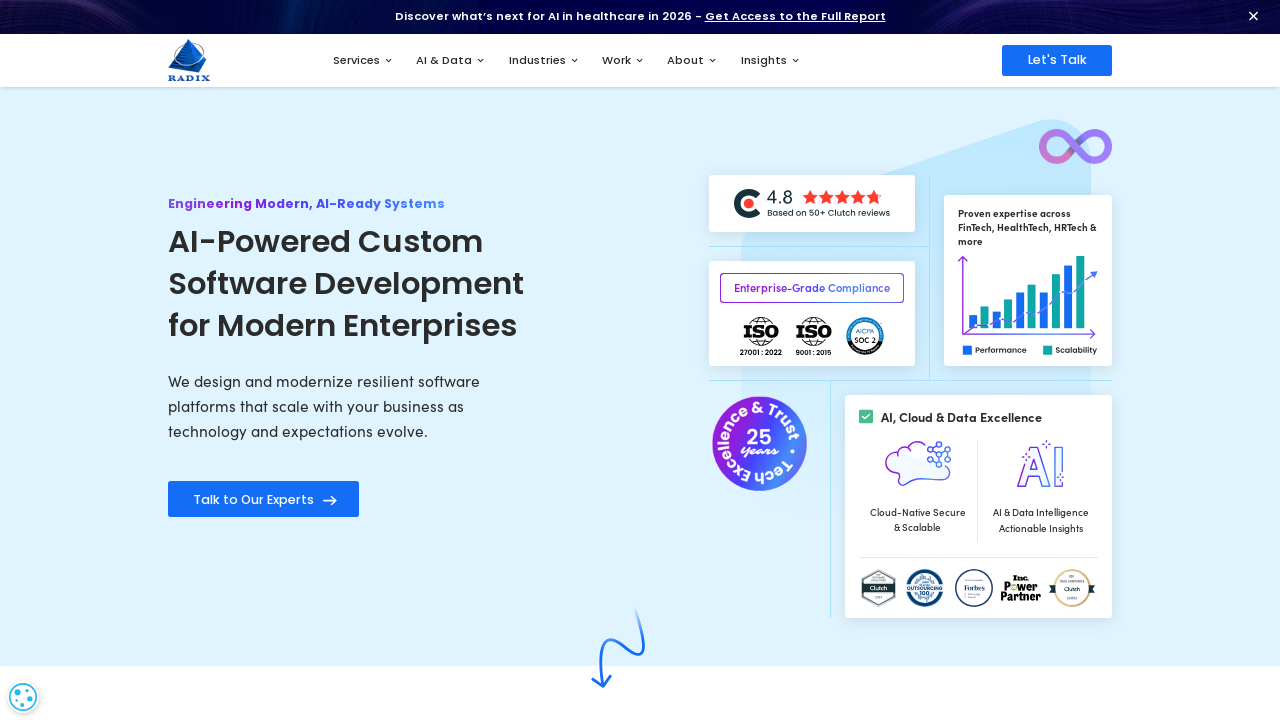

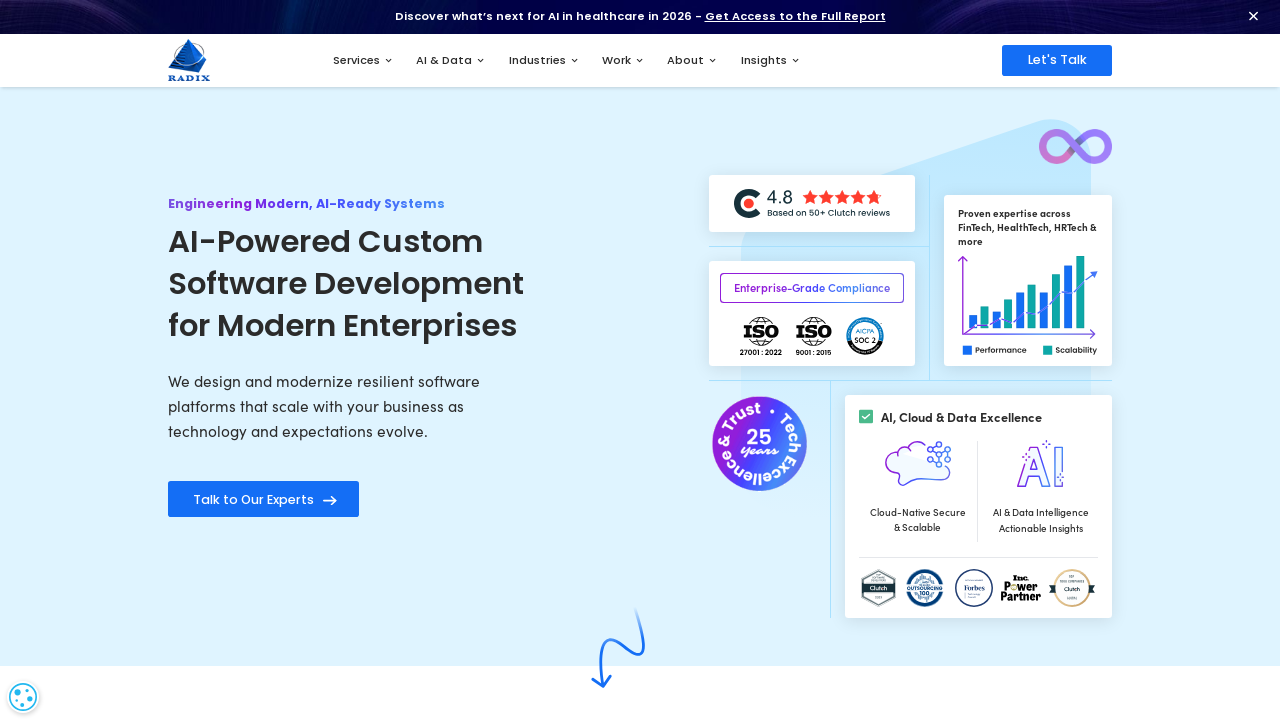